Navigates to Flipkart homepage and retrieves the current URL of the page

Starting URL: https://flipkart.com/

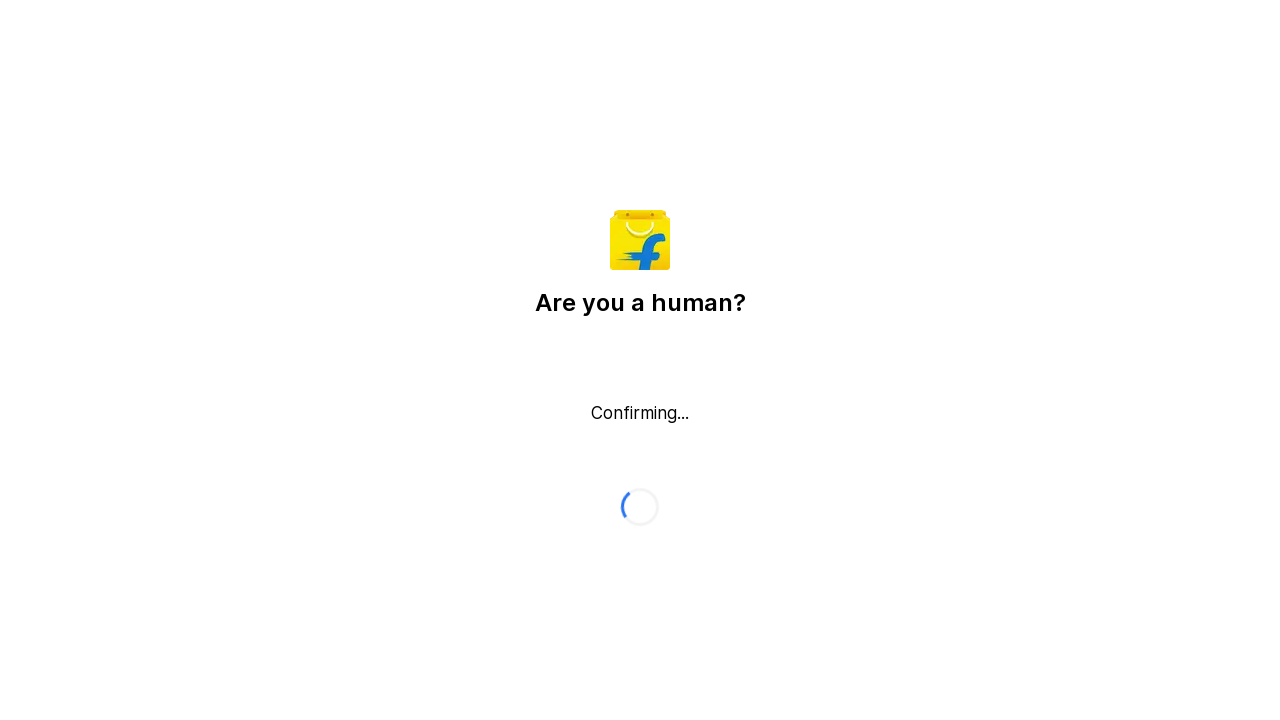

Waited for page to reach domcontentloaded state
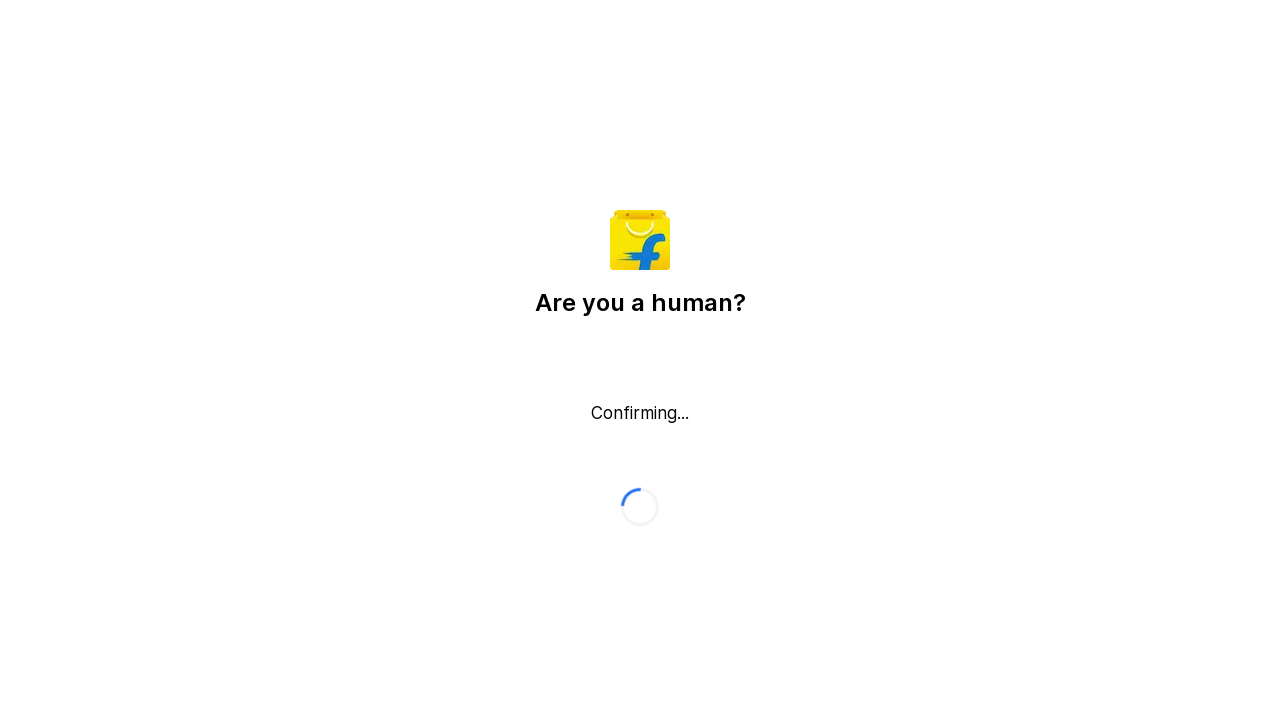

Retrieved current URL: https://flipkart.com/
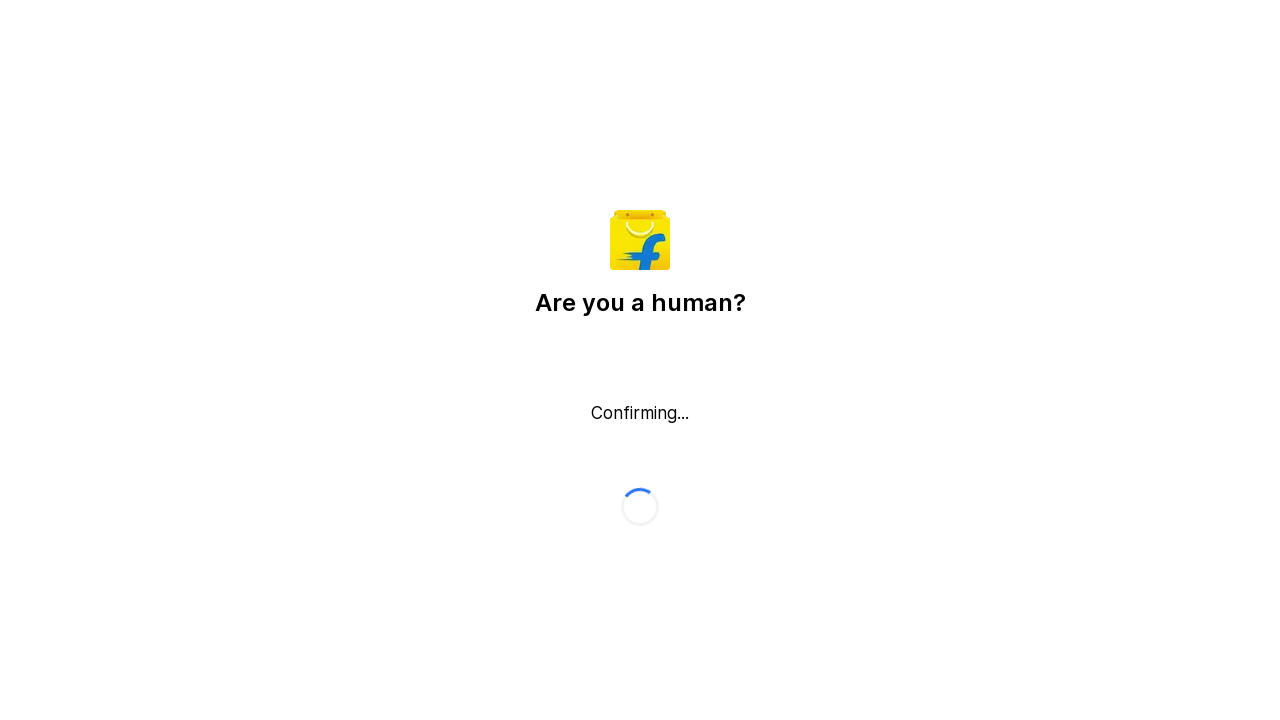

Printed current URL to console
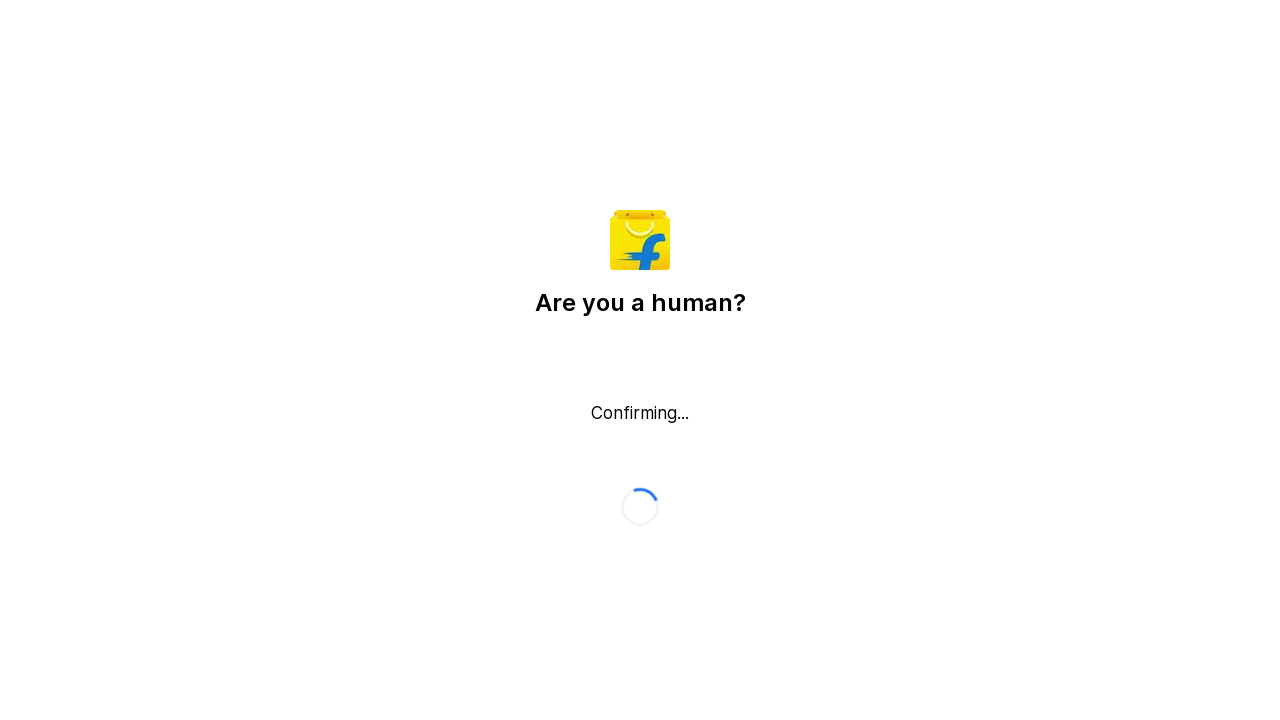

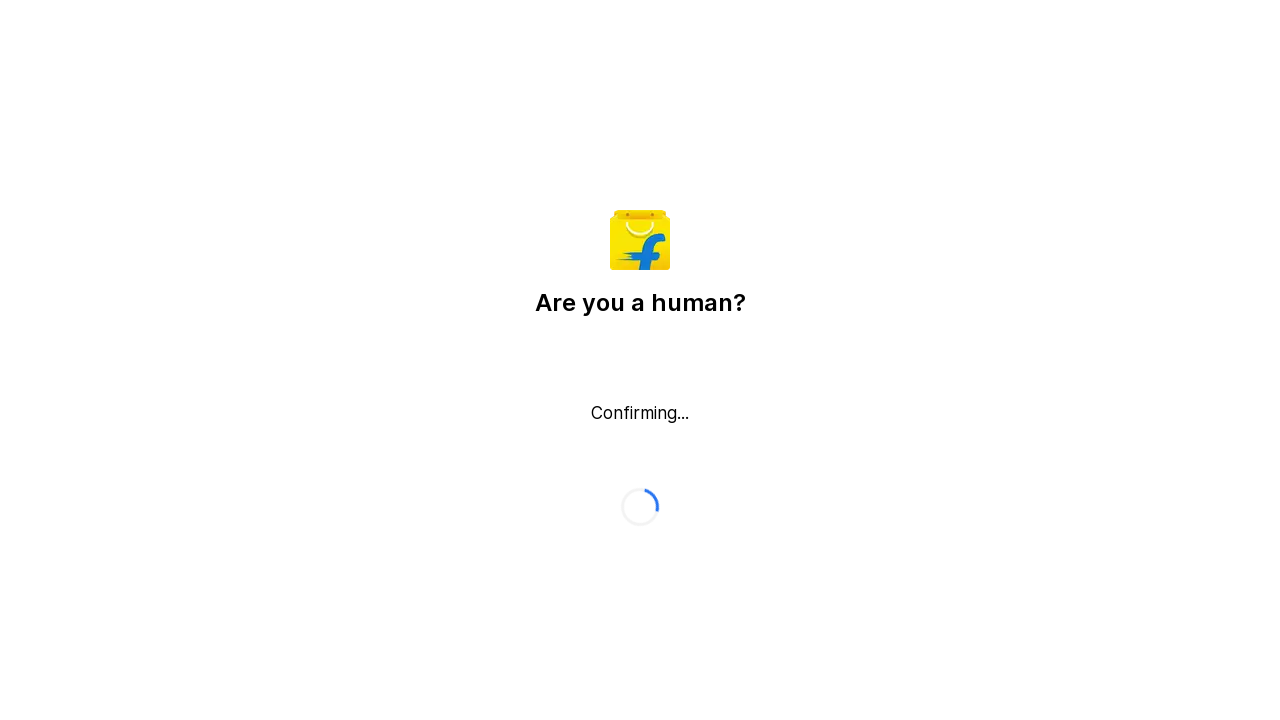